Tests multi-selection functionality by holding Ctrl and clicking multiple list items to select them

Starting URL: http://only-testing-blog.blogspot.com/2014/09/selectable.html

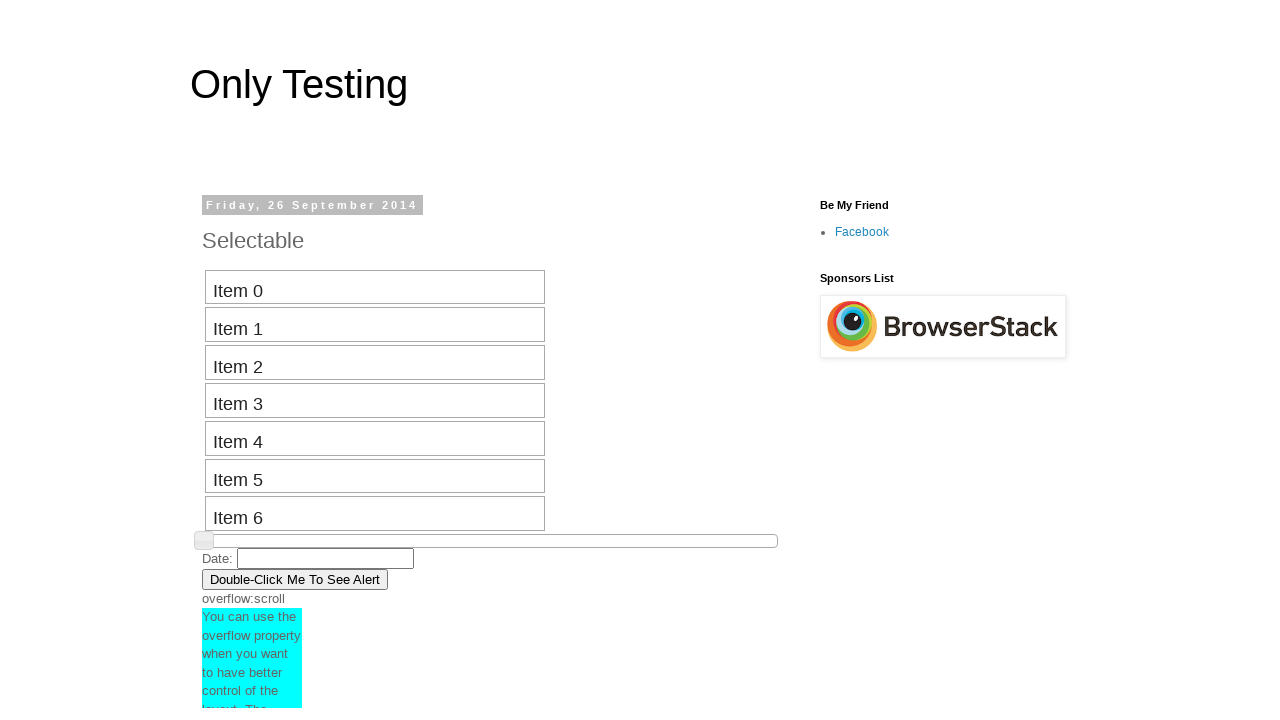

Waited for selectable list to load
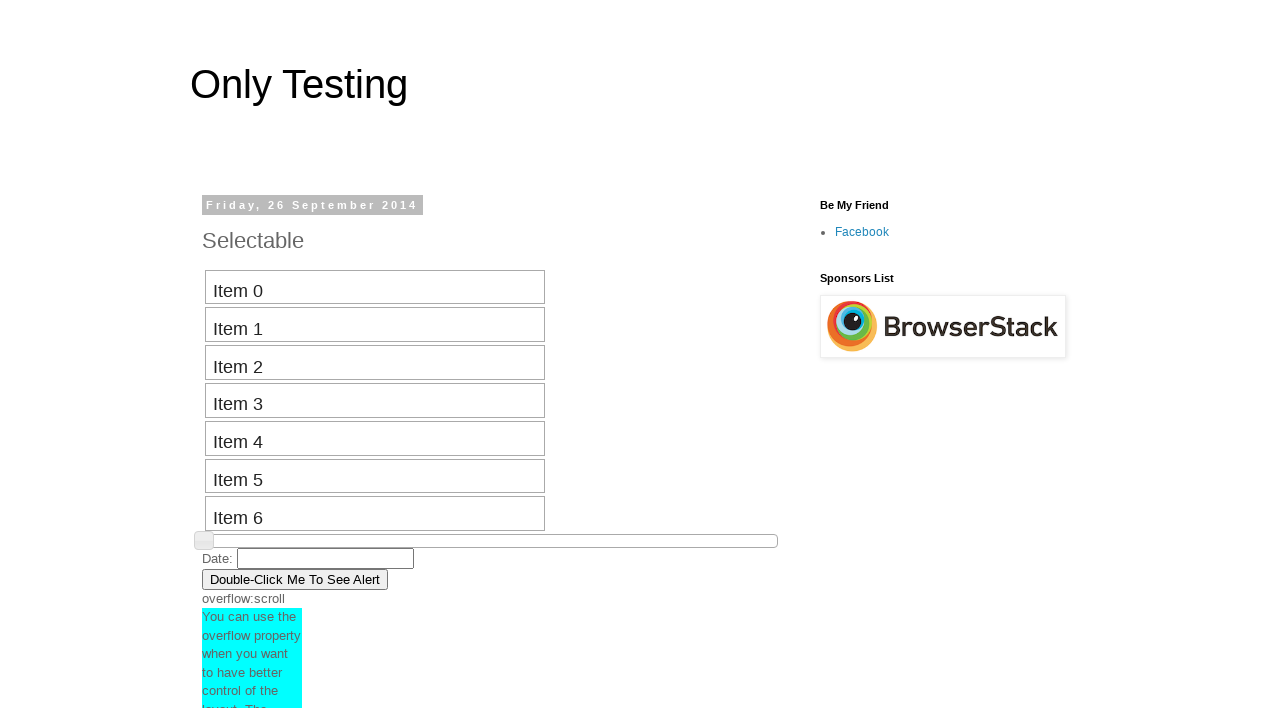

Located all list items in selectable list
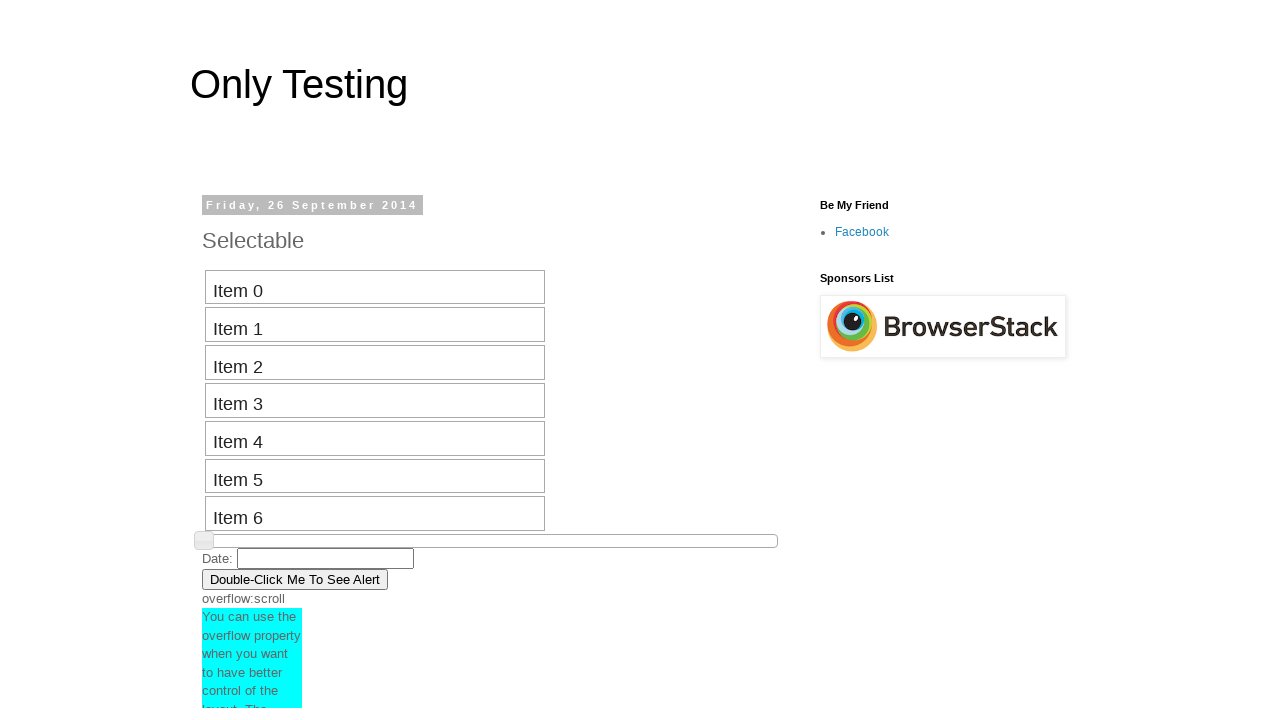

Pressed and held Control key
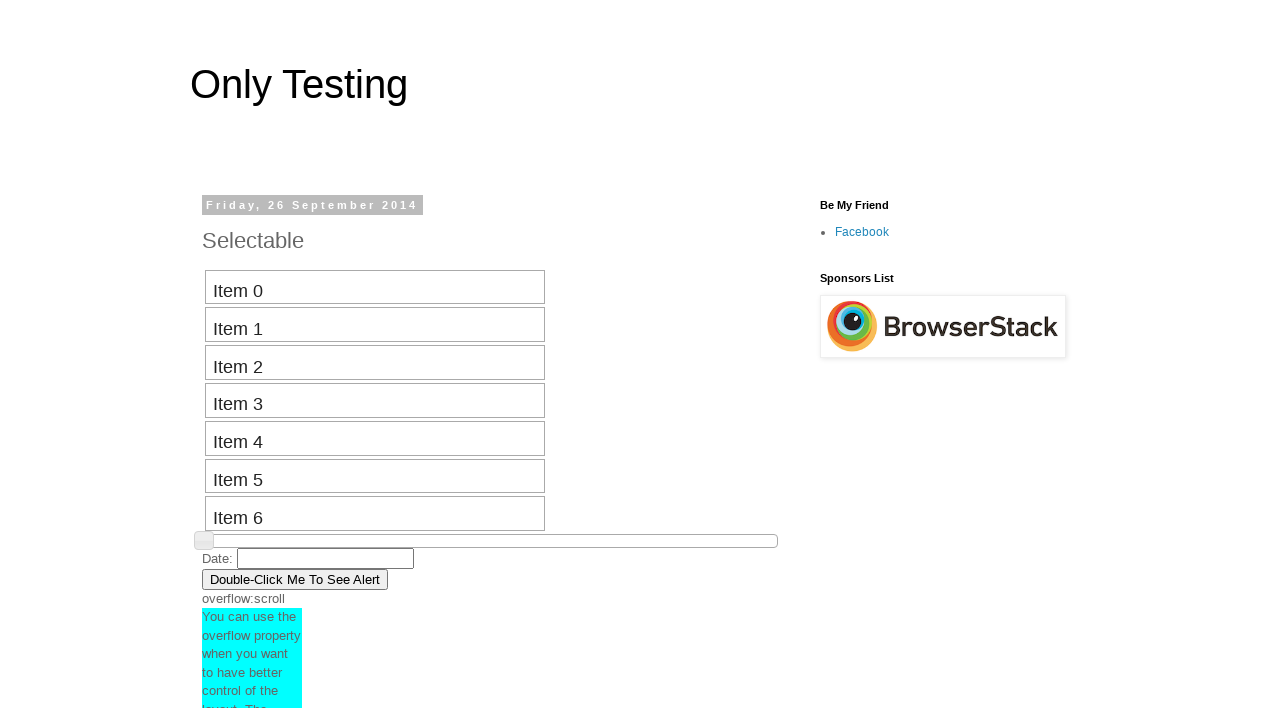

Clicked first list item (index 0) while holding Control at (375, 287) on xpath=//ol[@id='selectable']/li >> nth=0
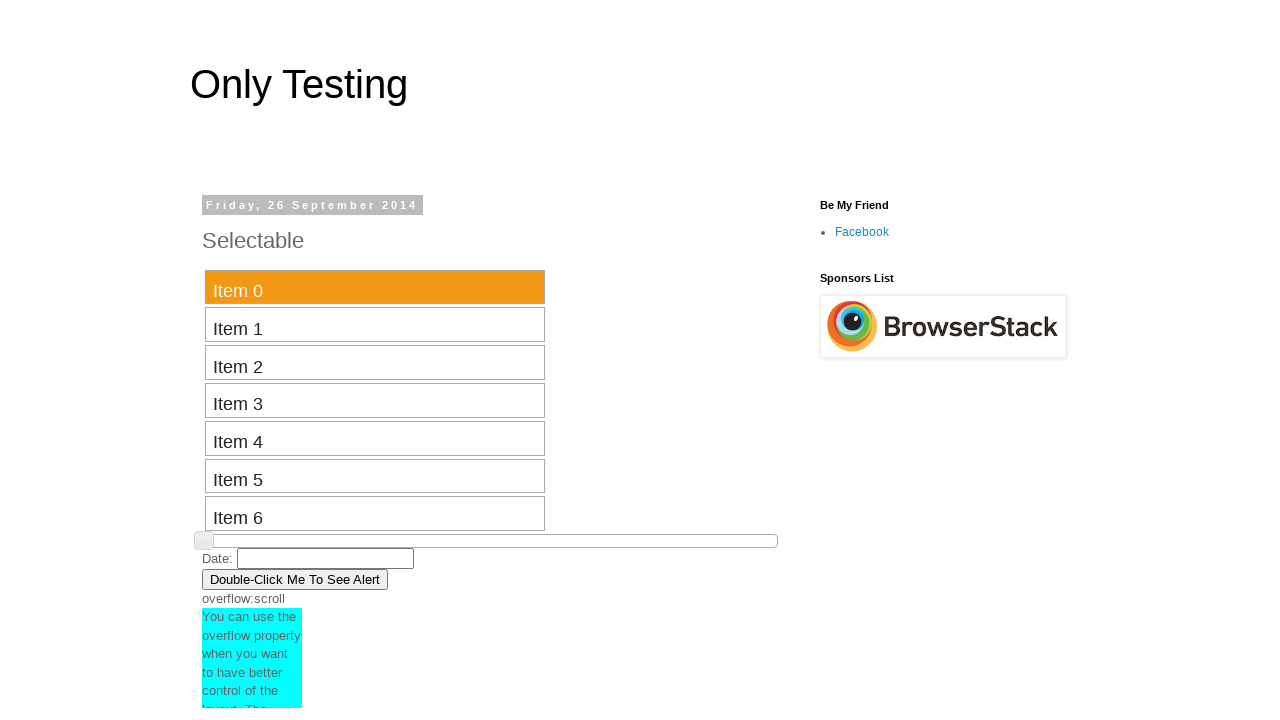

Clicked third list item (index 2) while holding Control at (375, 363) on xpath=//ol[@id='selectable']/li >> nth=2
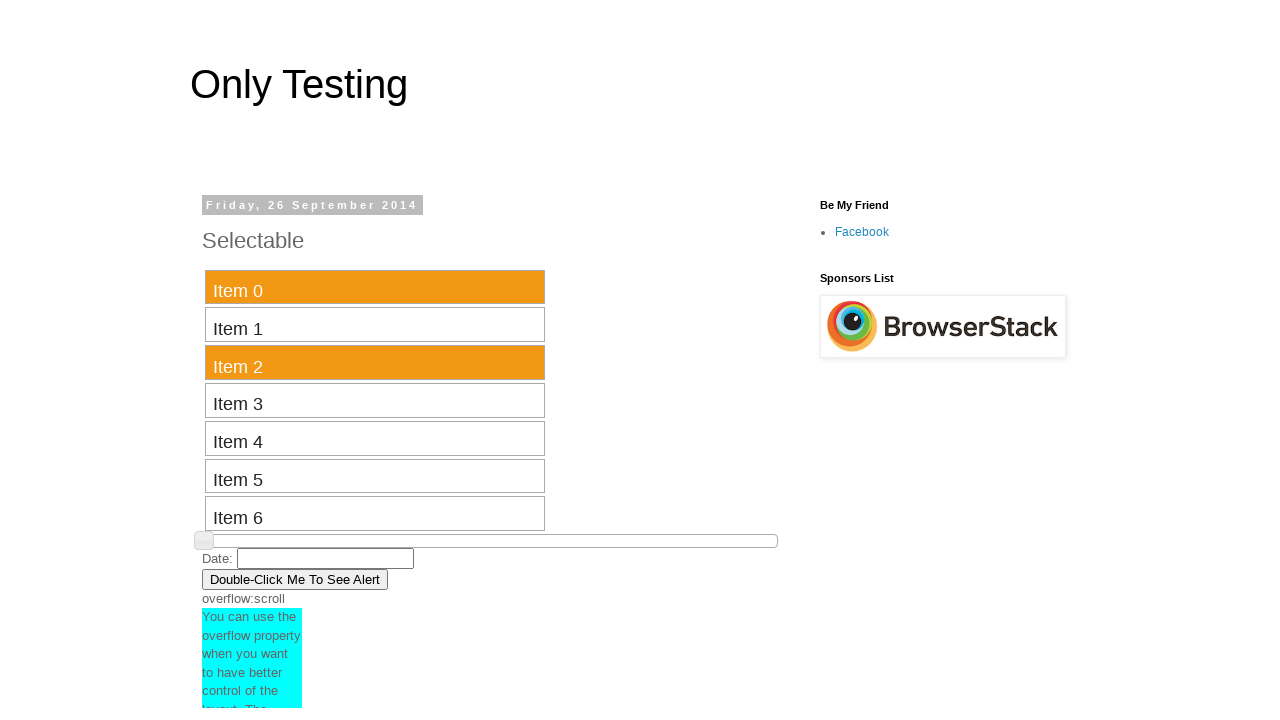

Clicked fifth list item (index 4) while holding Control at (375, 438) on xpath=//ol[@id='selectable']/li >> nth=4
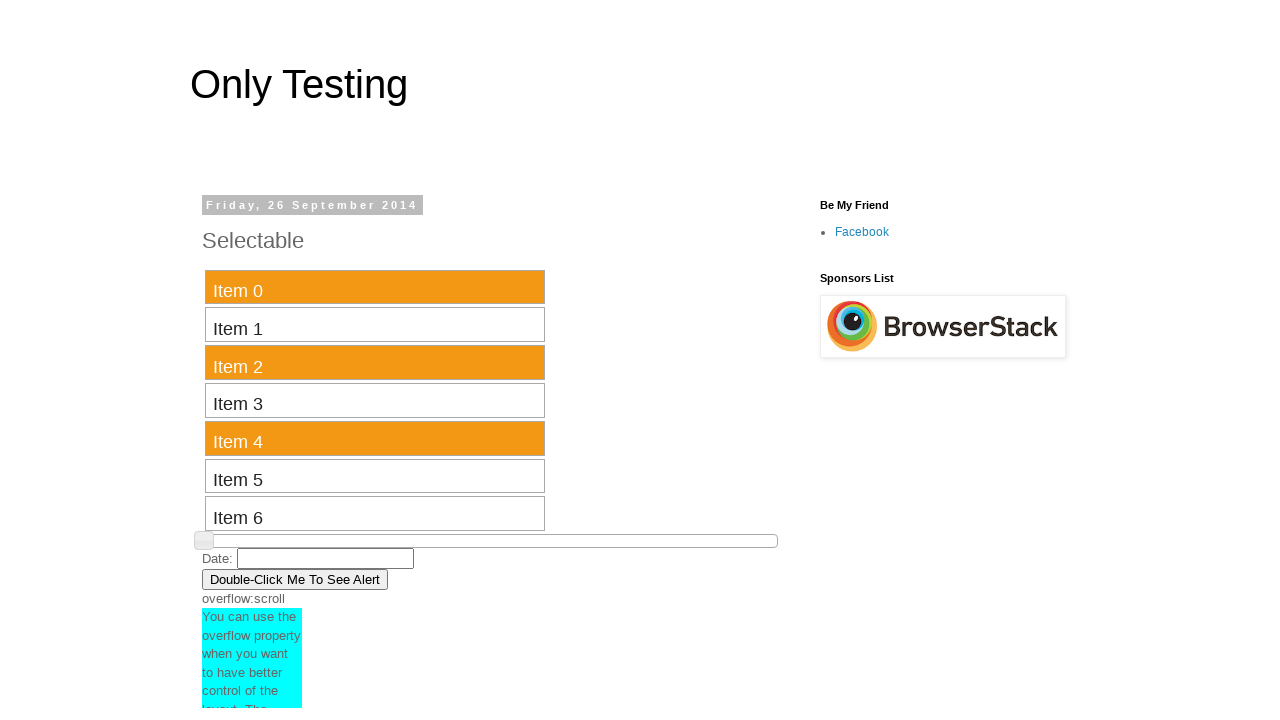

Clicked seventh list item (index 6) while holding Control at (375, 514) on xpath=//ol[@id='selectable']/li >> nth=6
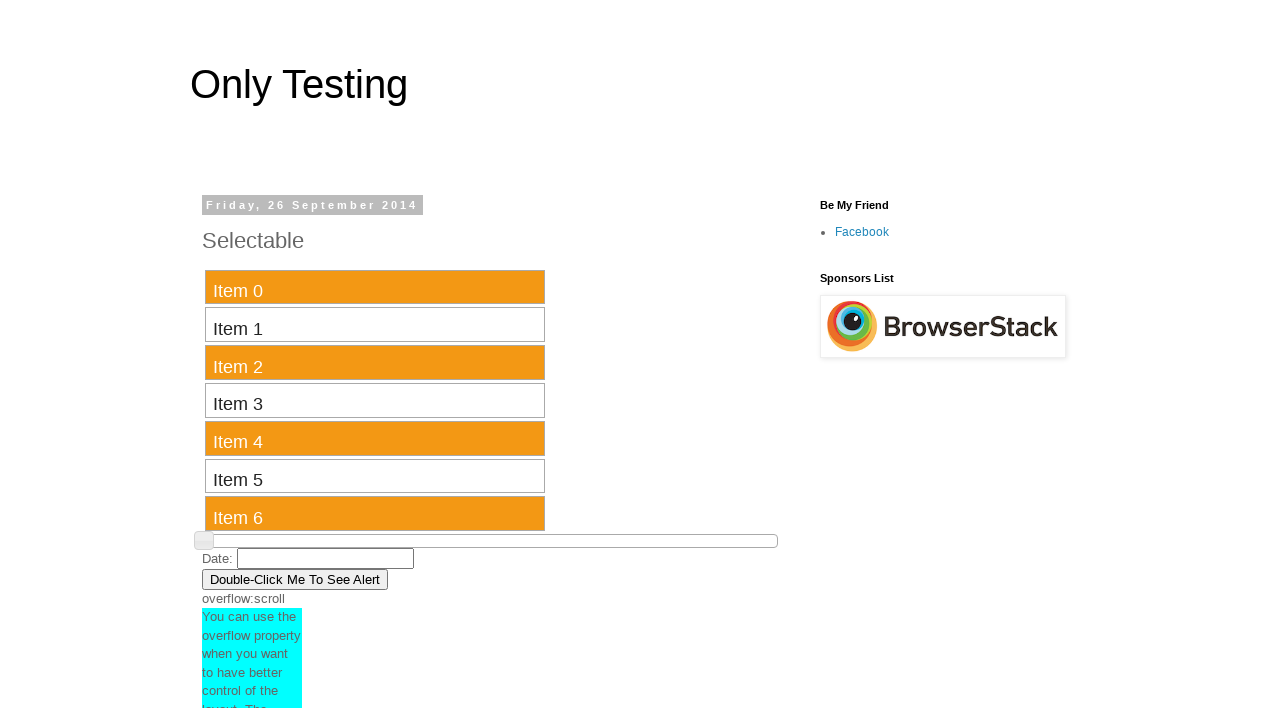

Released Control key after multi-selection
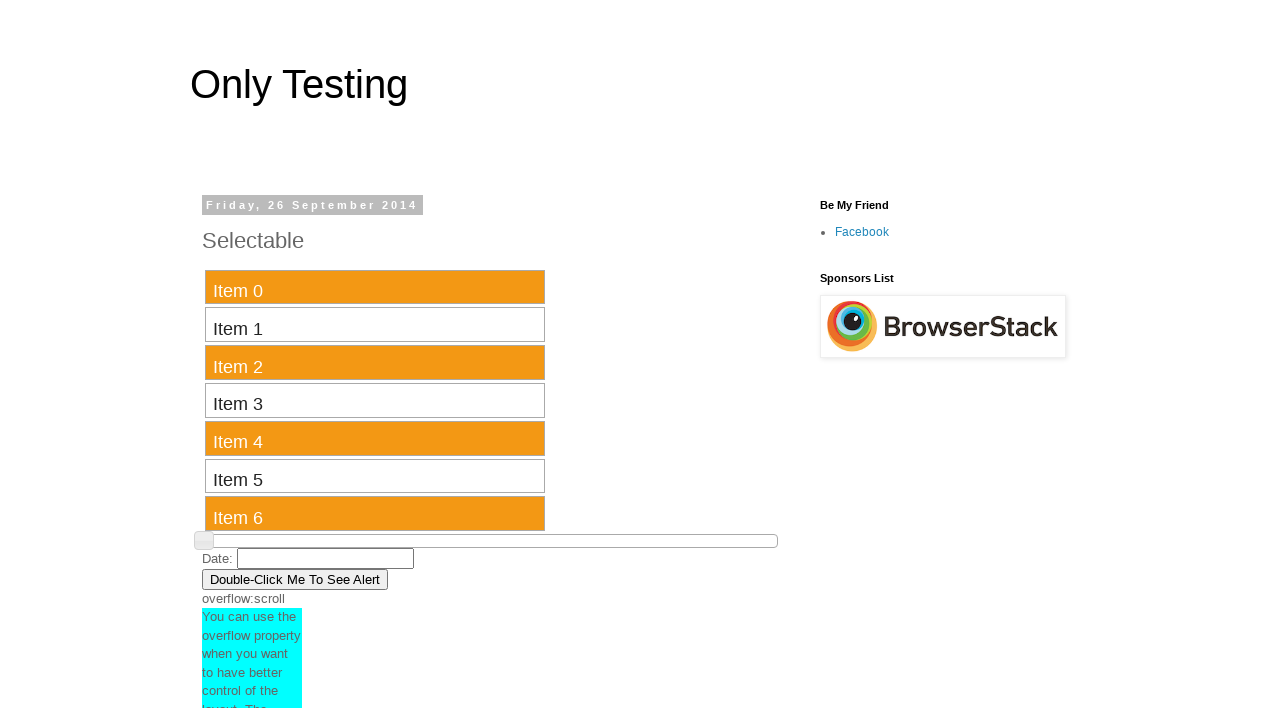

Verified that selected items with 'ui-selected' class are visible
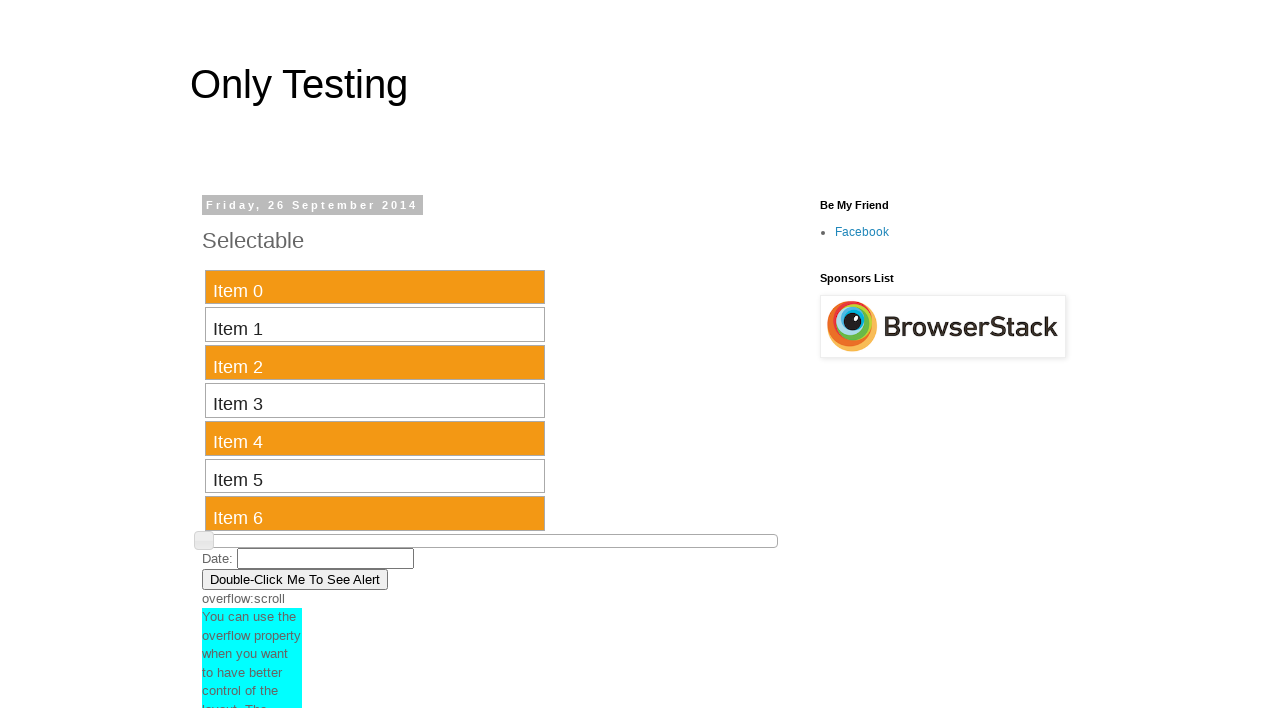

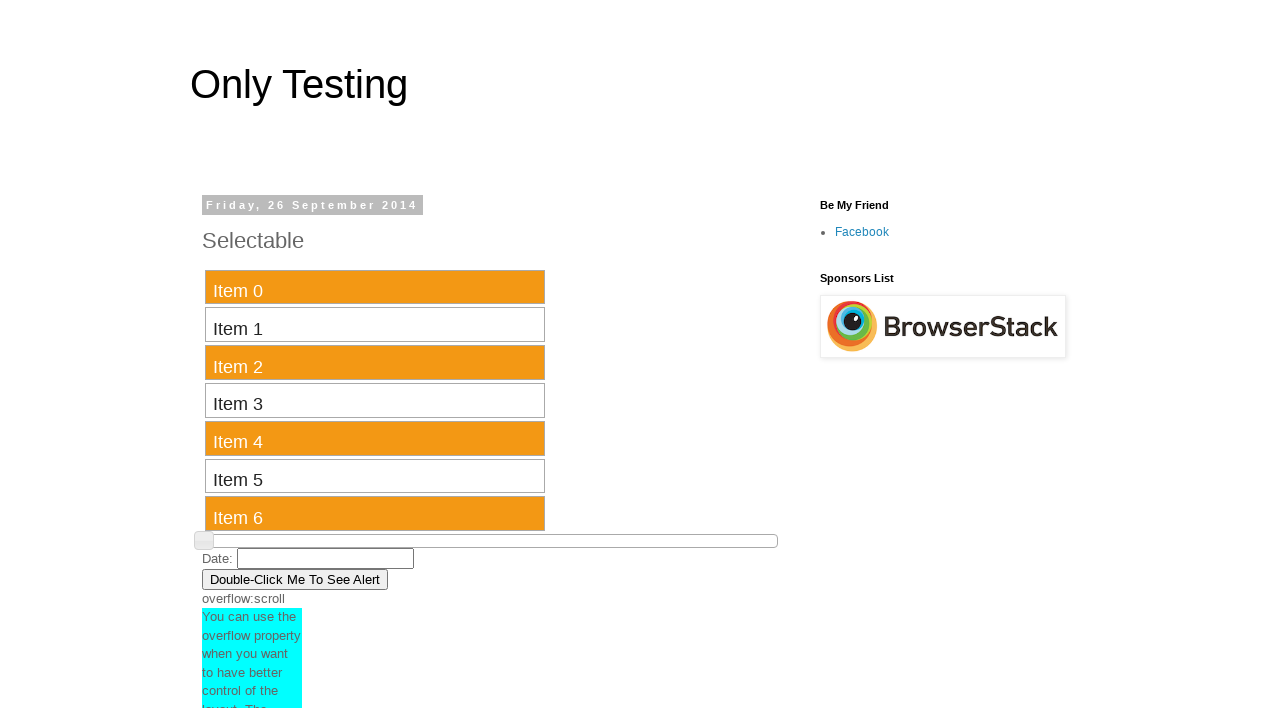